Tests interaction with a disabled button by scrolling to it, removing the disabled attribute, and clicking it

Starting URL: https://www.dofactory.com/html/button/disabled

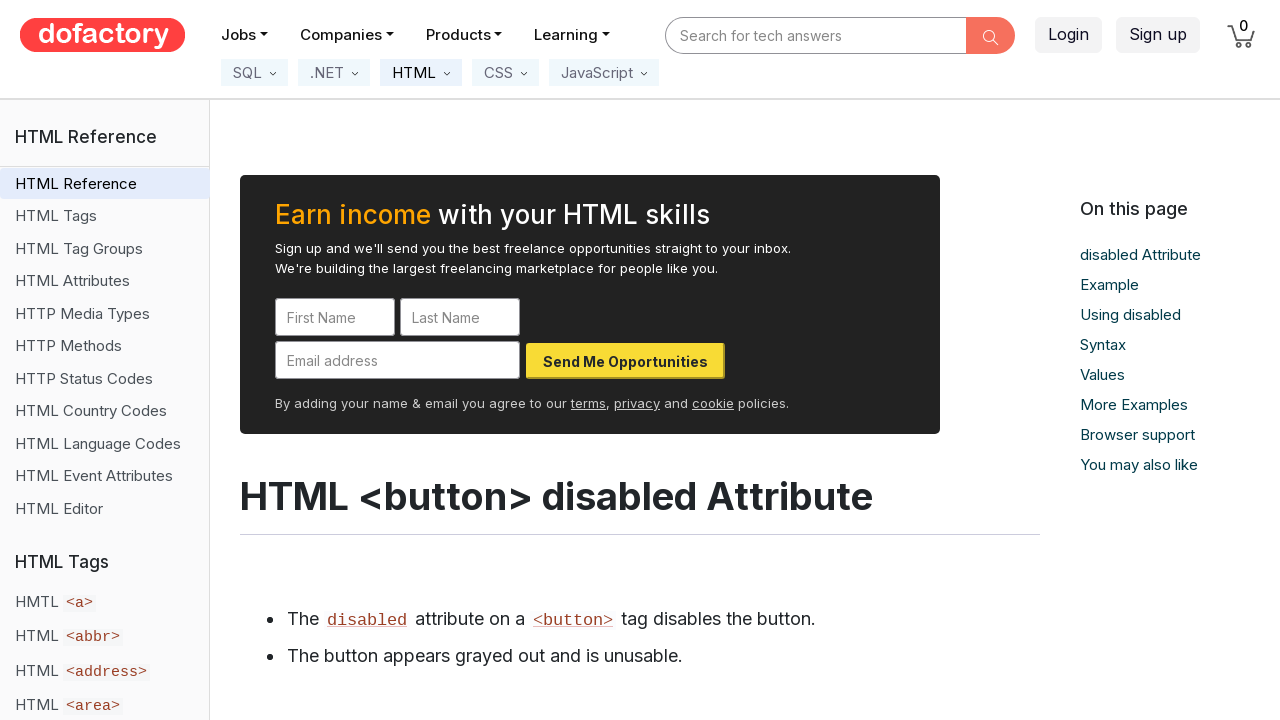

Scrolled to 'Example' heading to bring disabled button into view
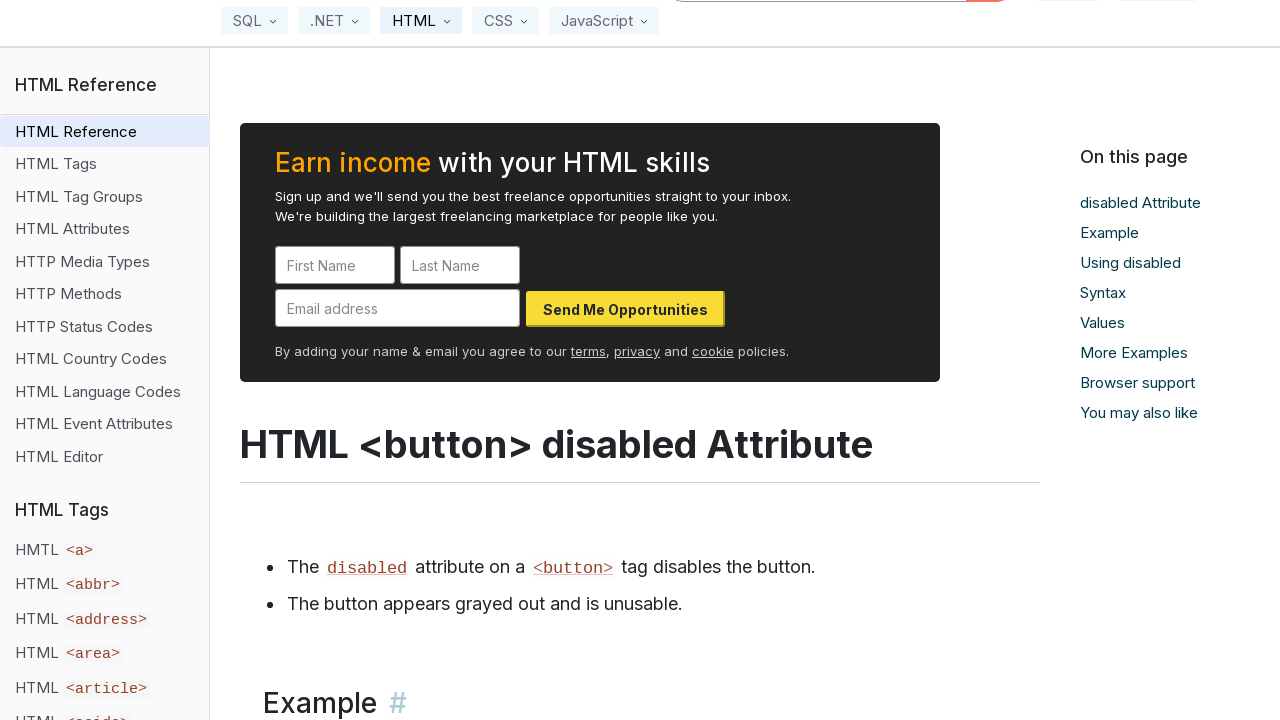

Located the disabled 'Click Me' button
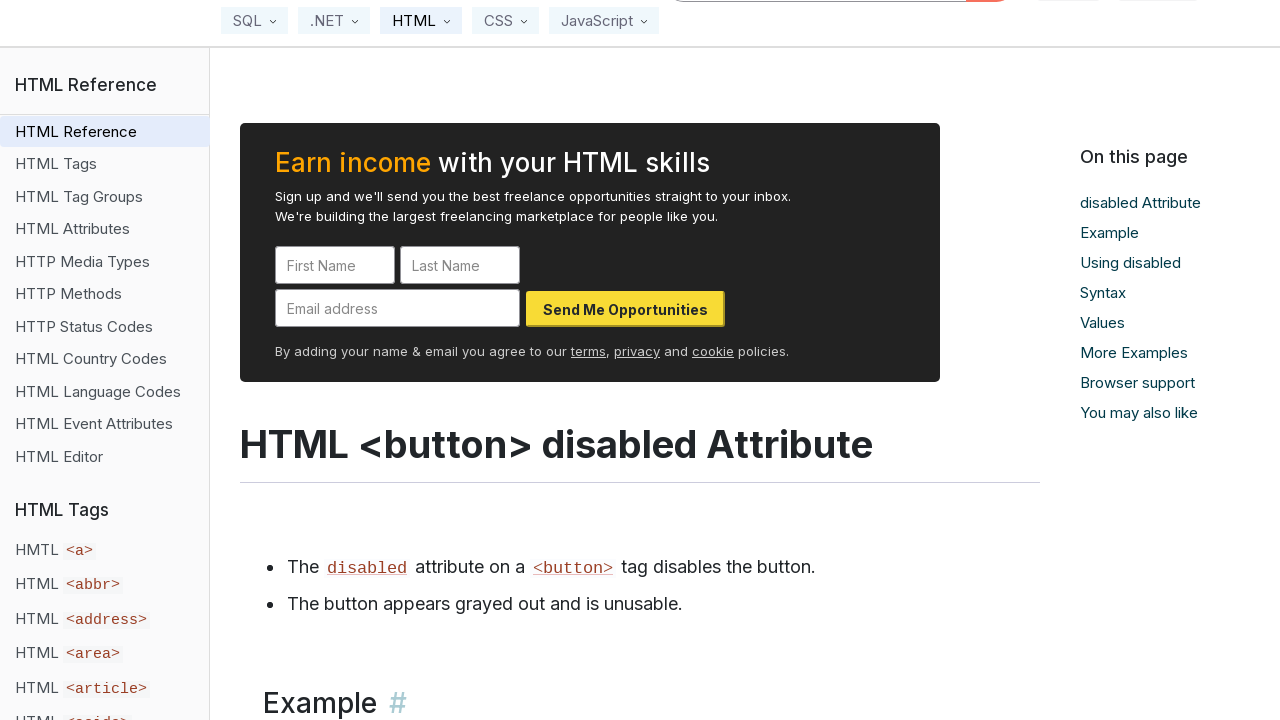

Removed the 'disabled' attribute from the button using JavaScript
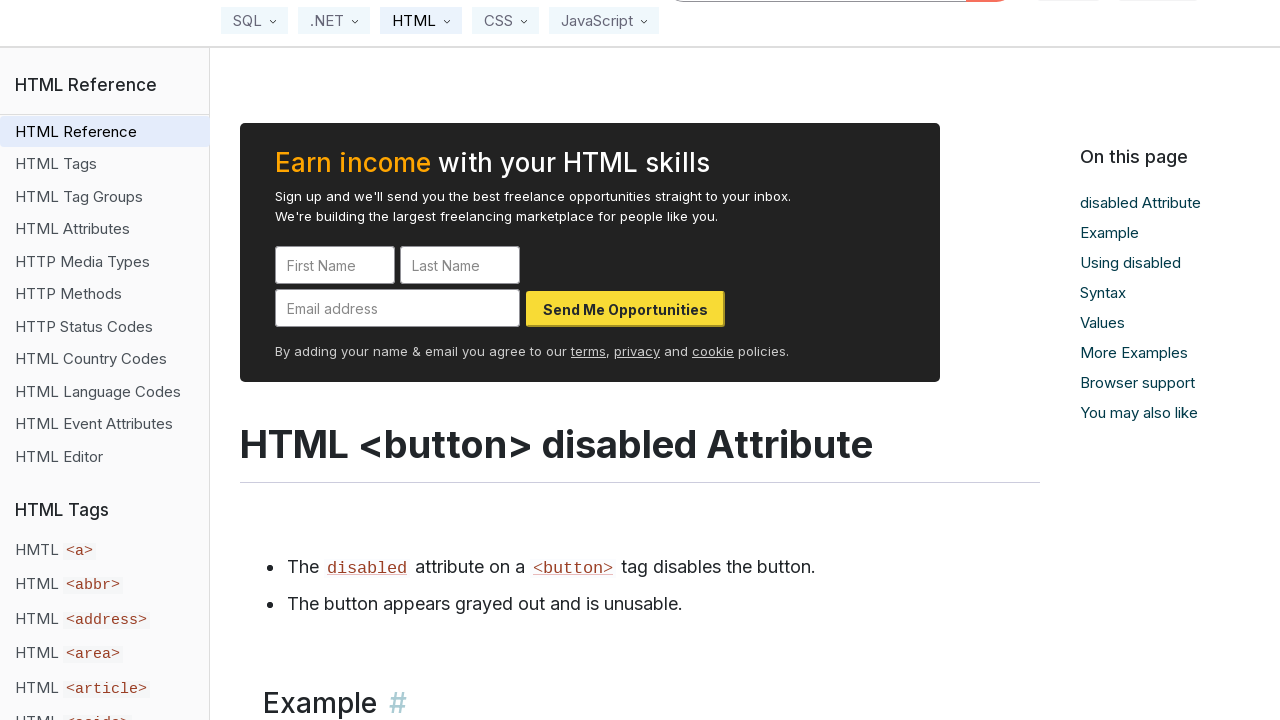

Clicked the now-enabled button at (338, 361) on button:text('Click Me')
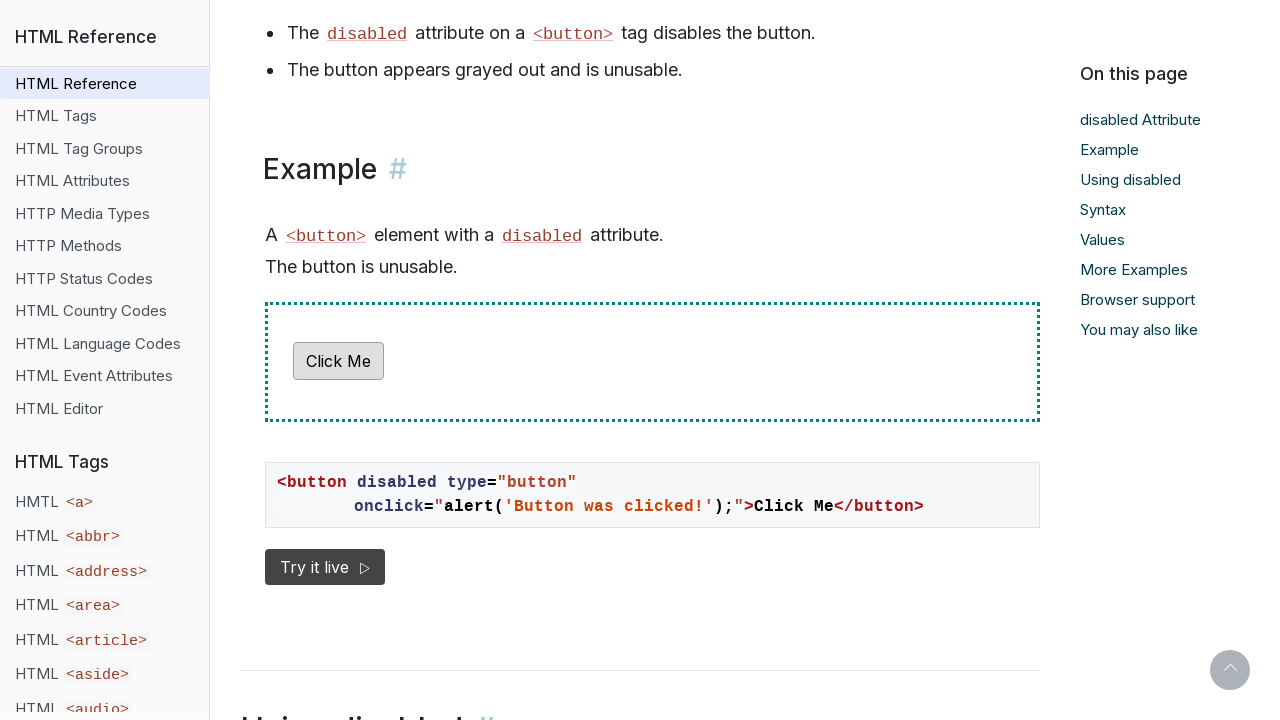

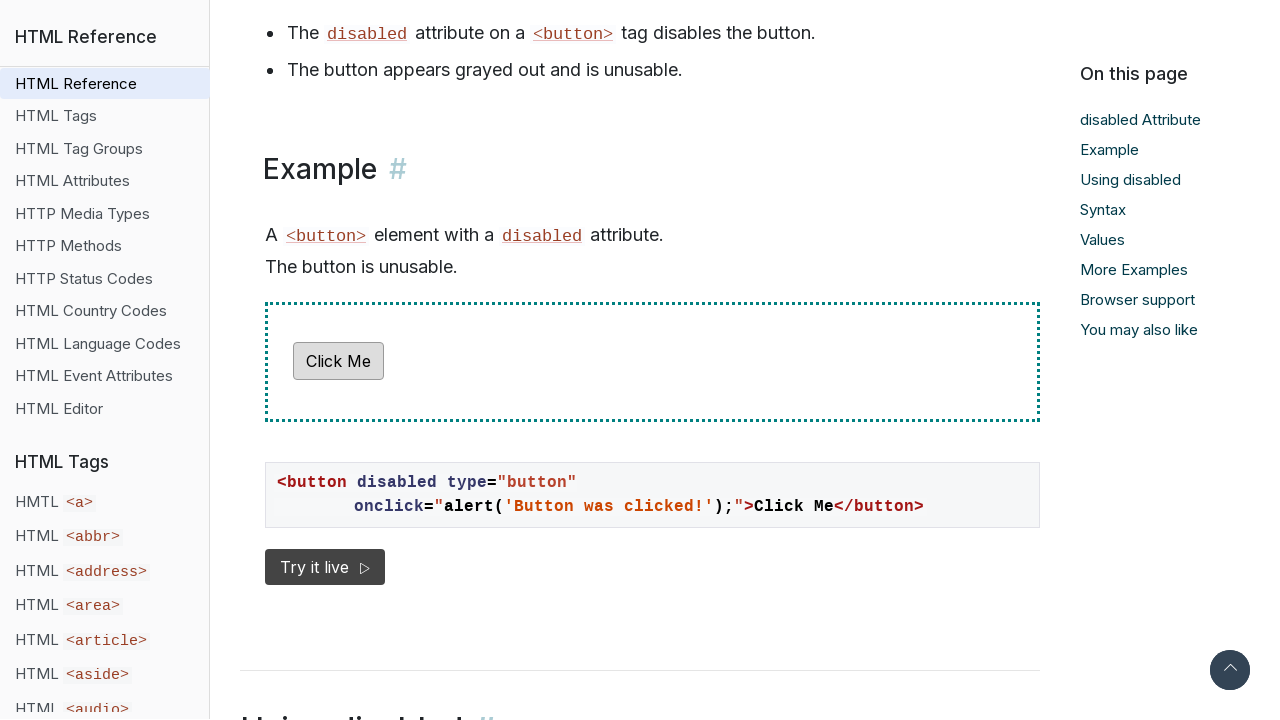